Tests form validation with invalid email format, verifying appropriate error messages for invalid email entries

Starting URL: https://alada.vn/tai-khoan/dang-ky.html

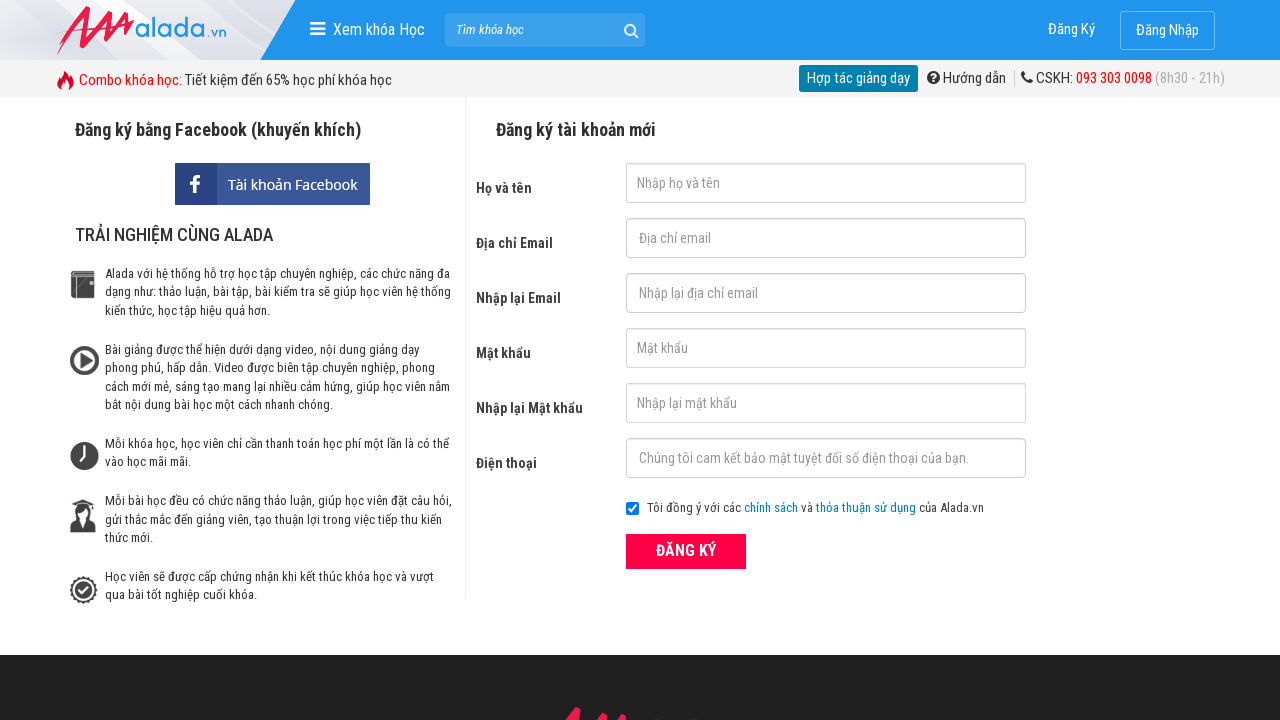

Filled first name field with 'Chang' on xpath=//div[@class='field']//input[@id='txtFirstname']
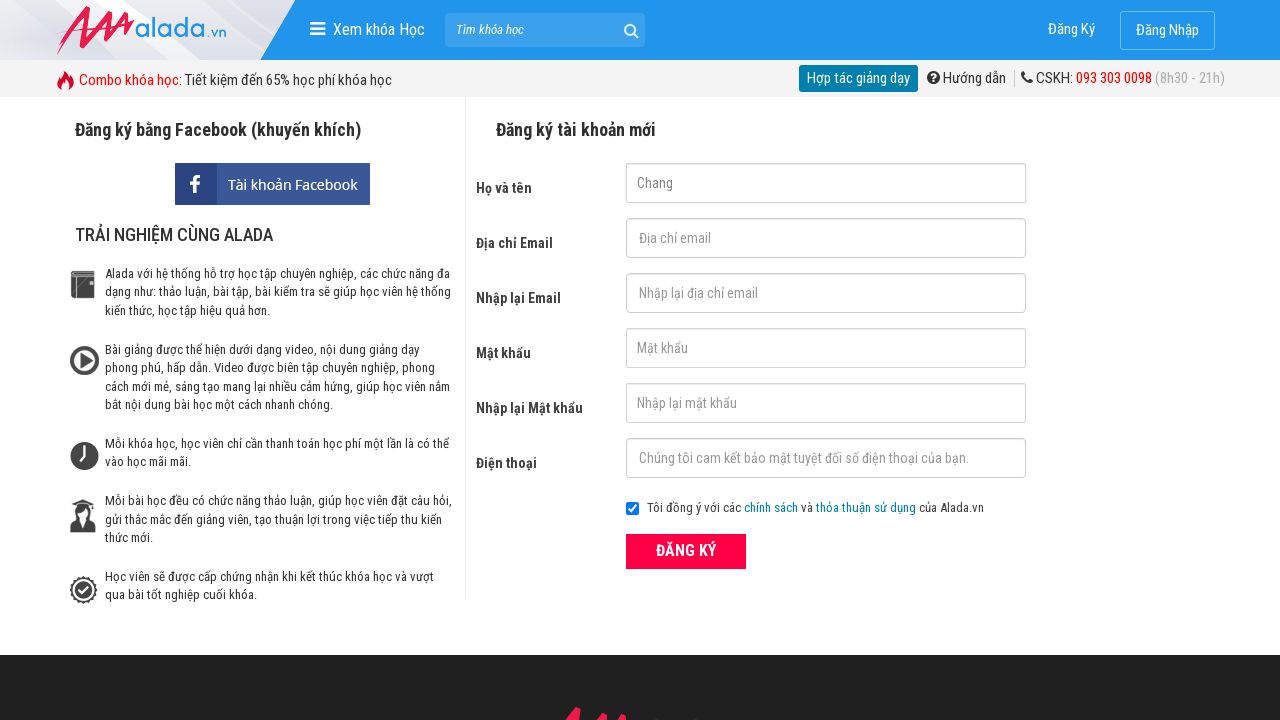

Filled email field with invalid format '123@456@789' on xpath=//div[@class='field']//input[@id='txtEmail']
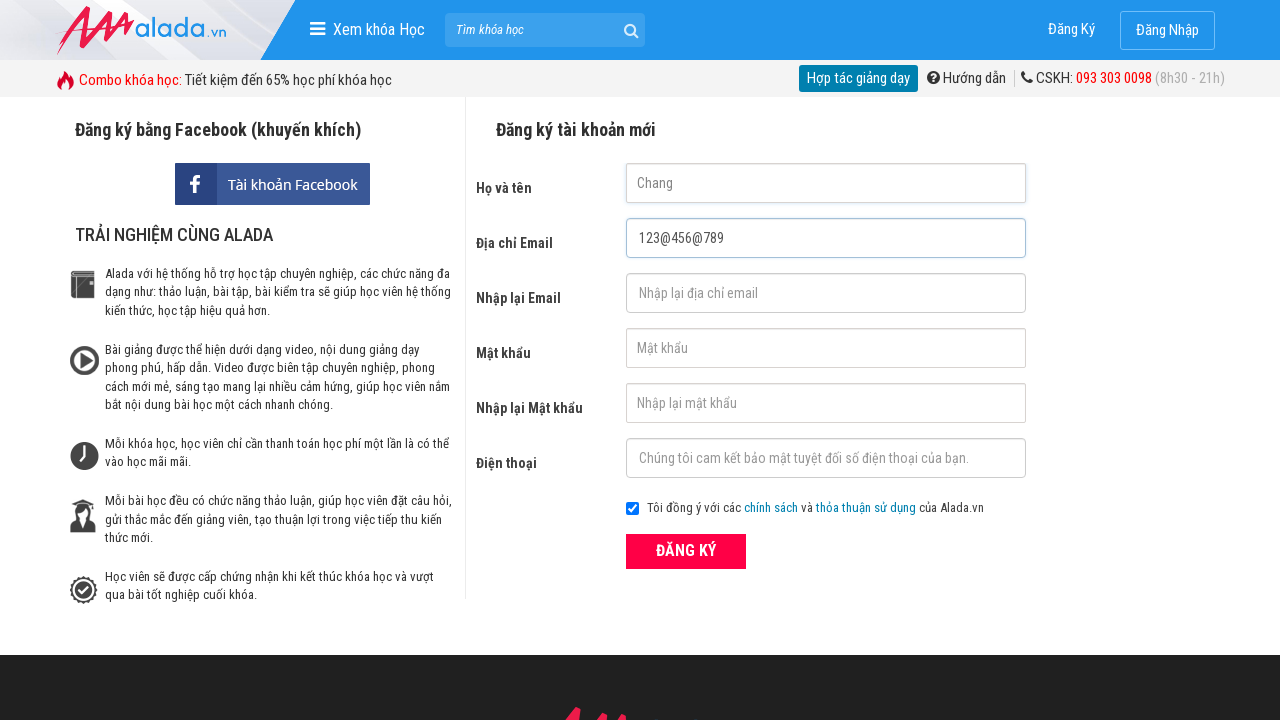

Filled confirm email field with '123@456@789' on xpath=//div[@class='field']//input[@id='txtCEmail']
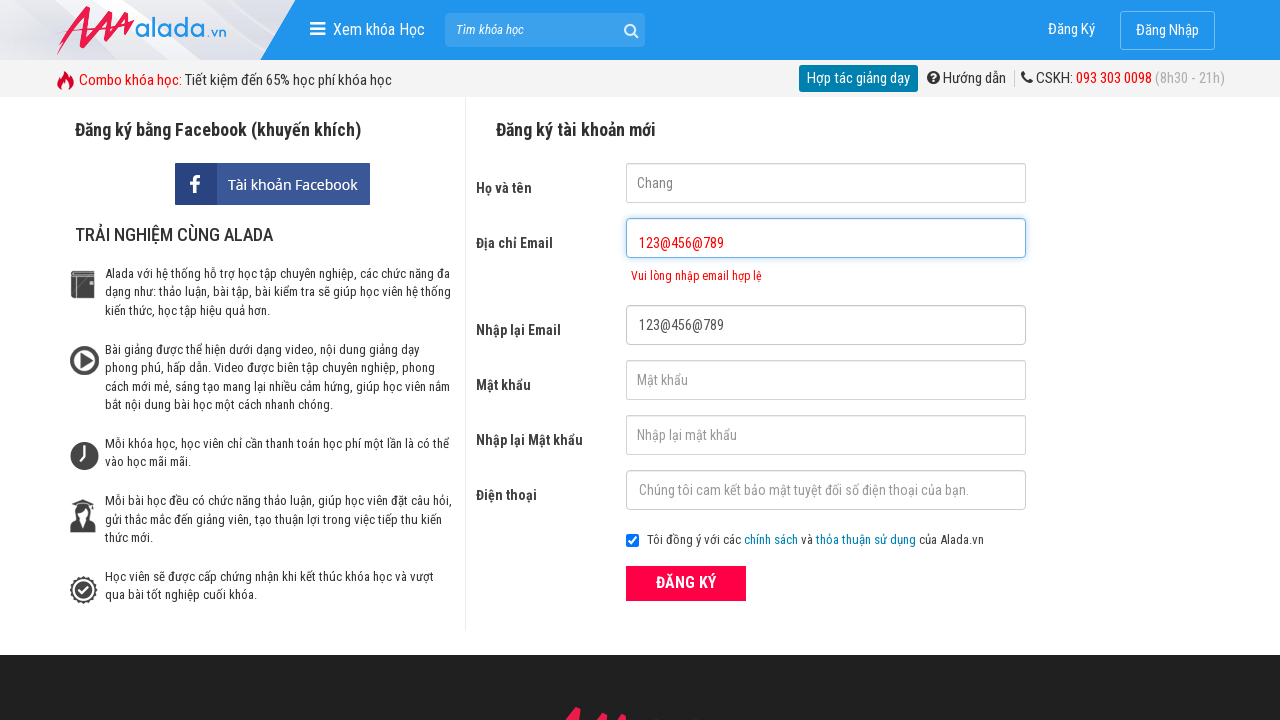

Filled password field with '123123aA@' on xpath=//div[@class='field']//input[@id='txtPassword']
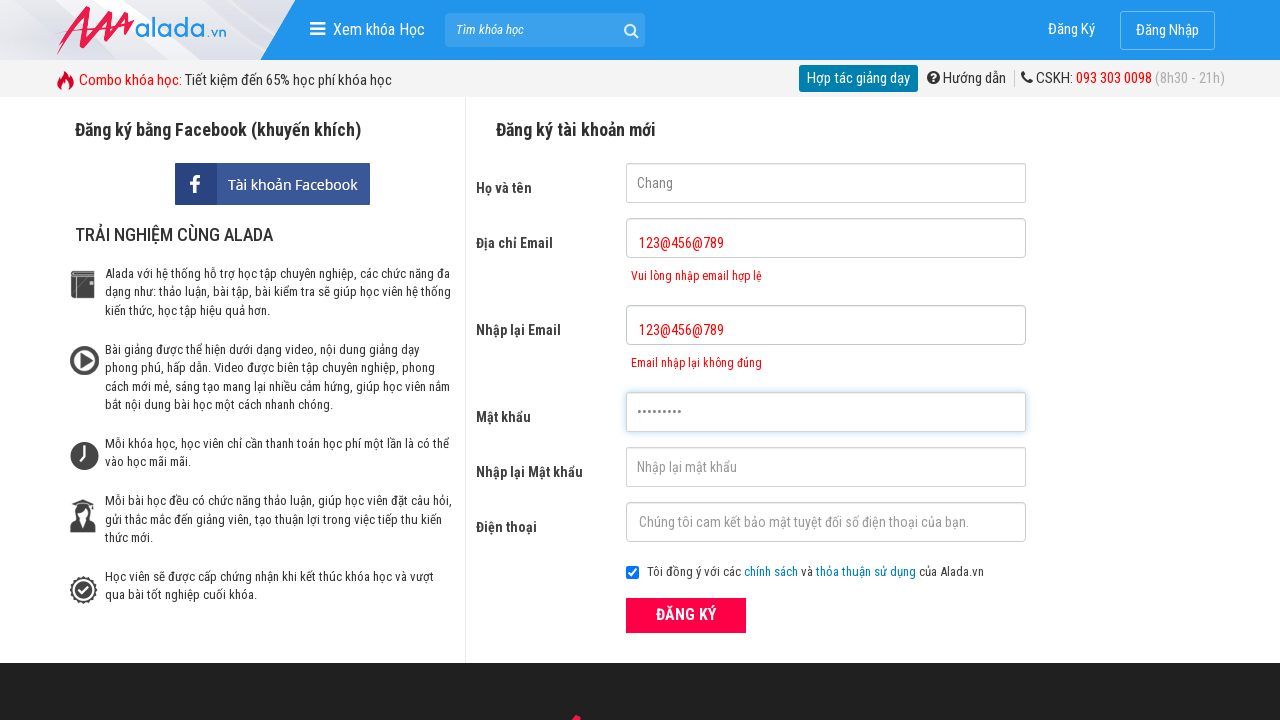

Filled confirm password field with '123123aA@' on xpath=//div[@class='field']//input[@id='txtCPassword']
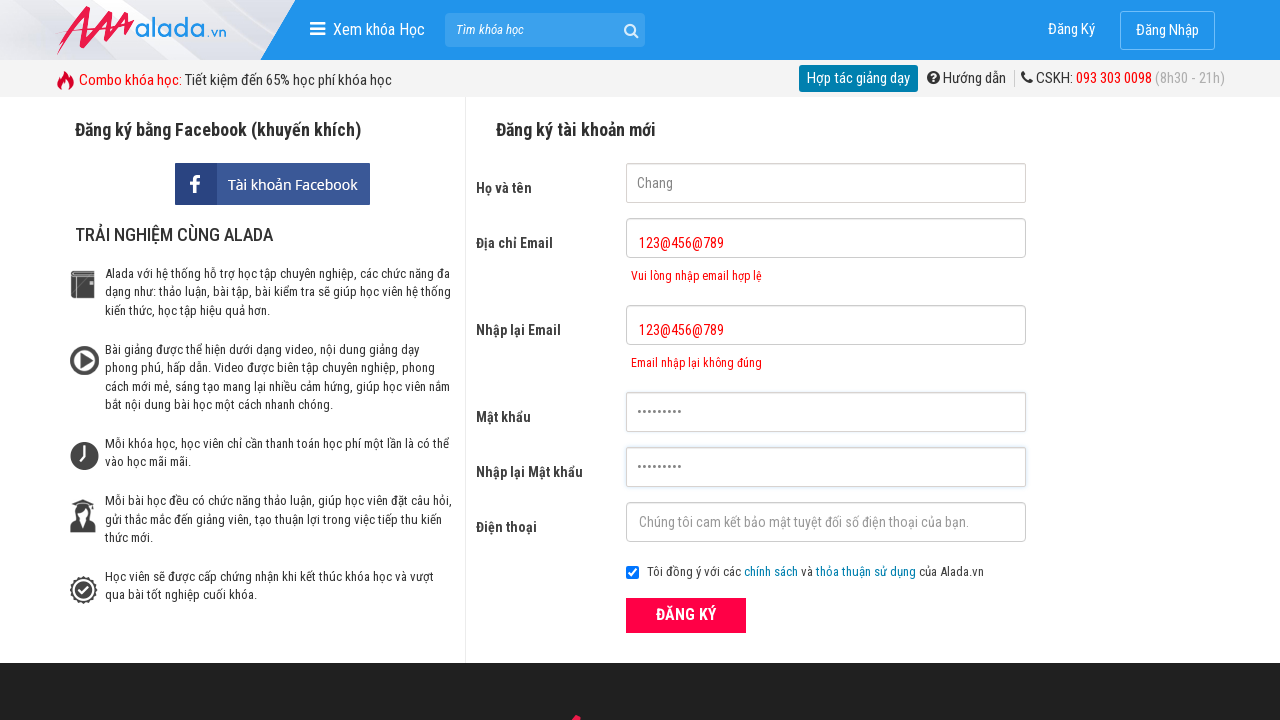

Filled phone field with '0379423906' on xpath=//div[@class='field']//input[@id='txtPhone']
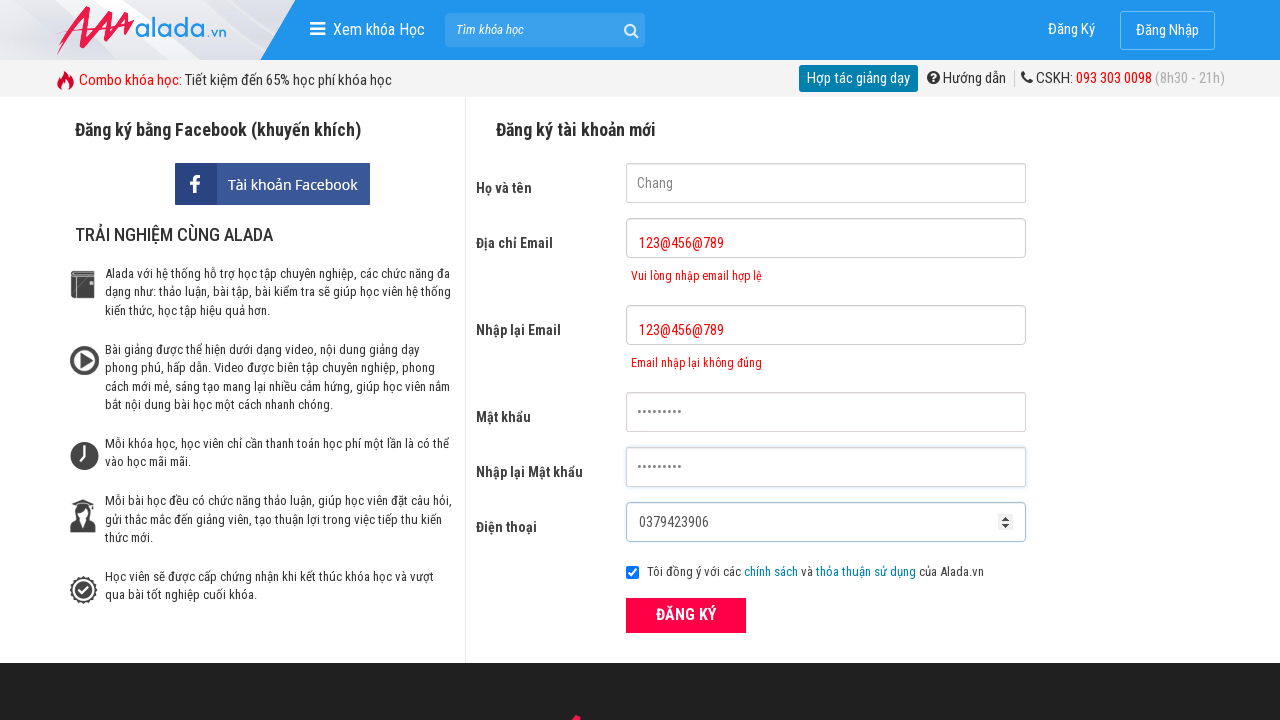

Clicked submit button to validate form with invalid email at (686, 615) on xpath=//div[@class='field_btn']//button[@class='btn_pink_sm fs16']
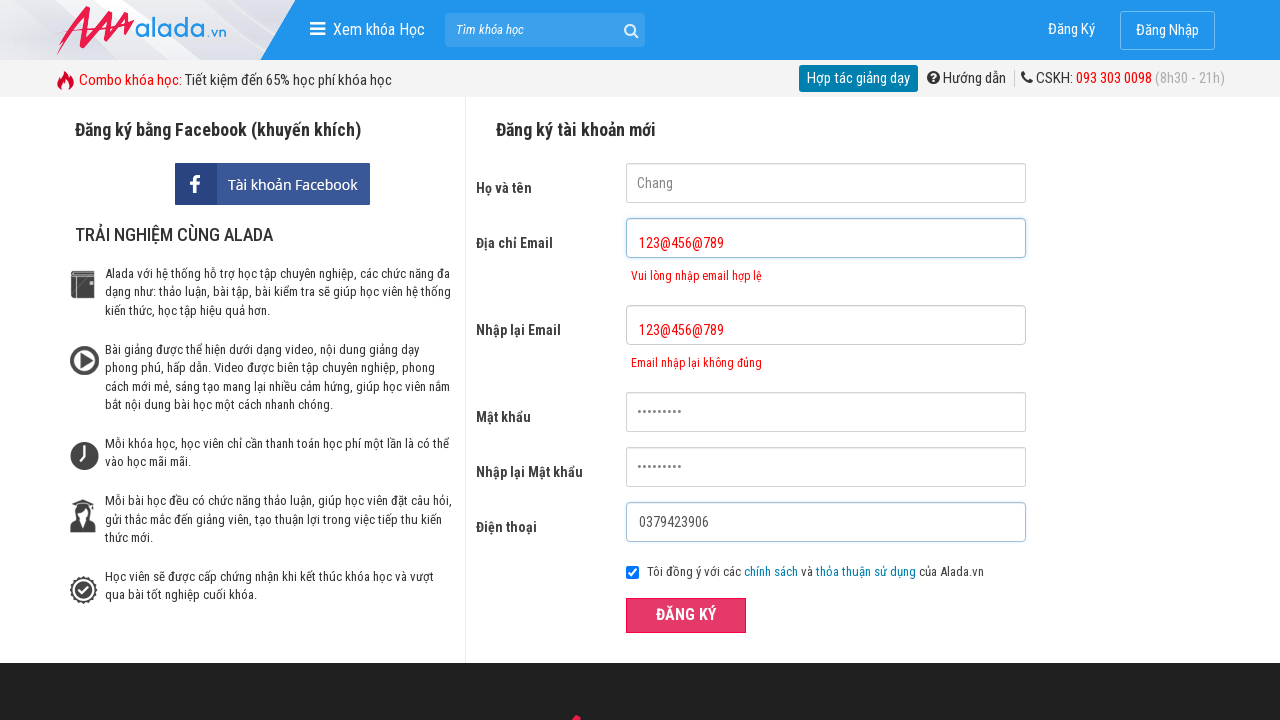

Retrieved invalid email error message
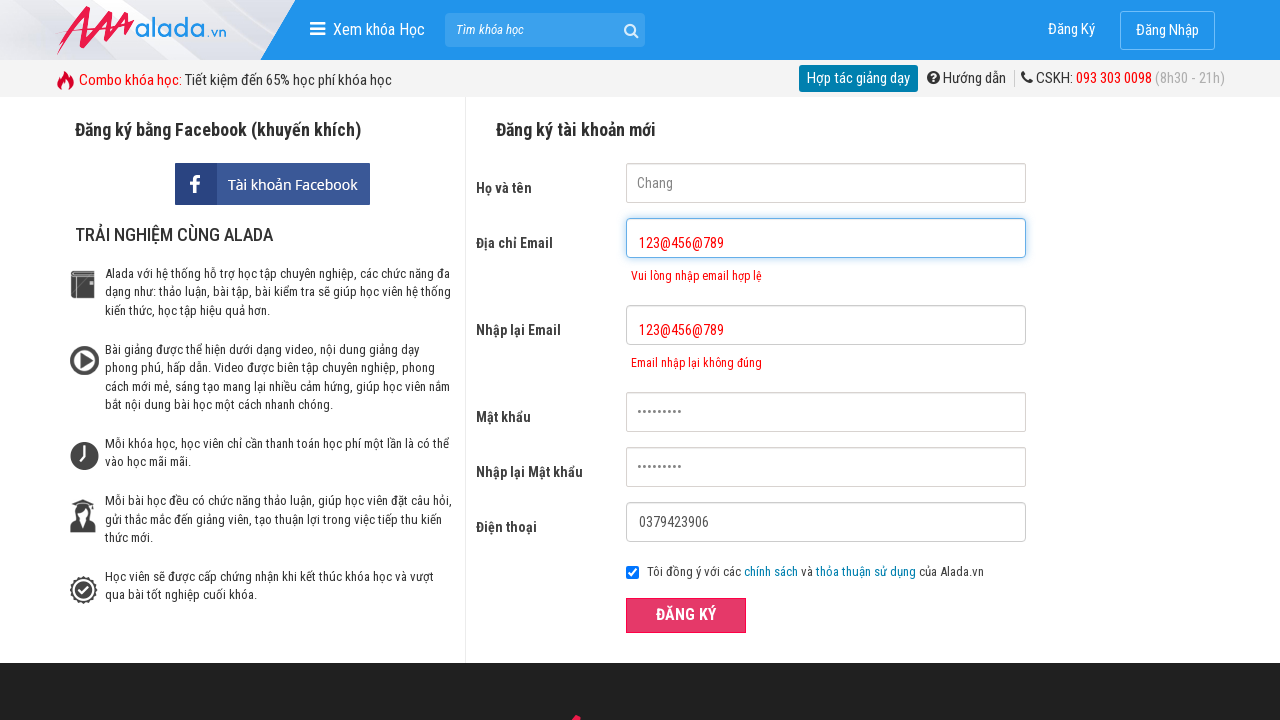

Verified invalid email error message matches expected text 'Vui lòng nhập email hợp lệ'
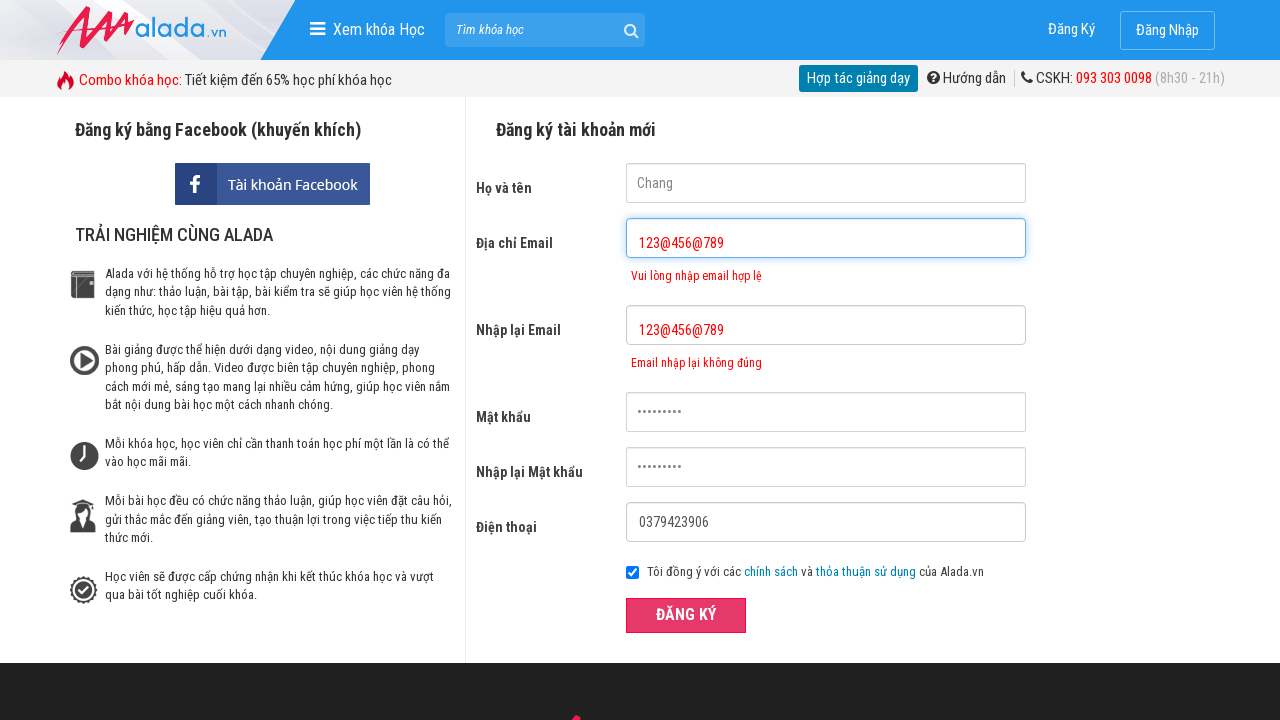

Retrieved email mismatch error message
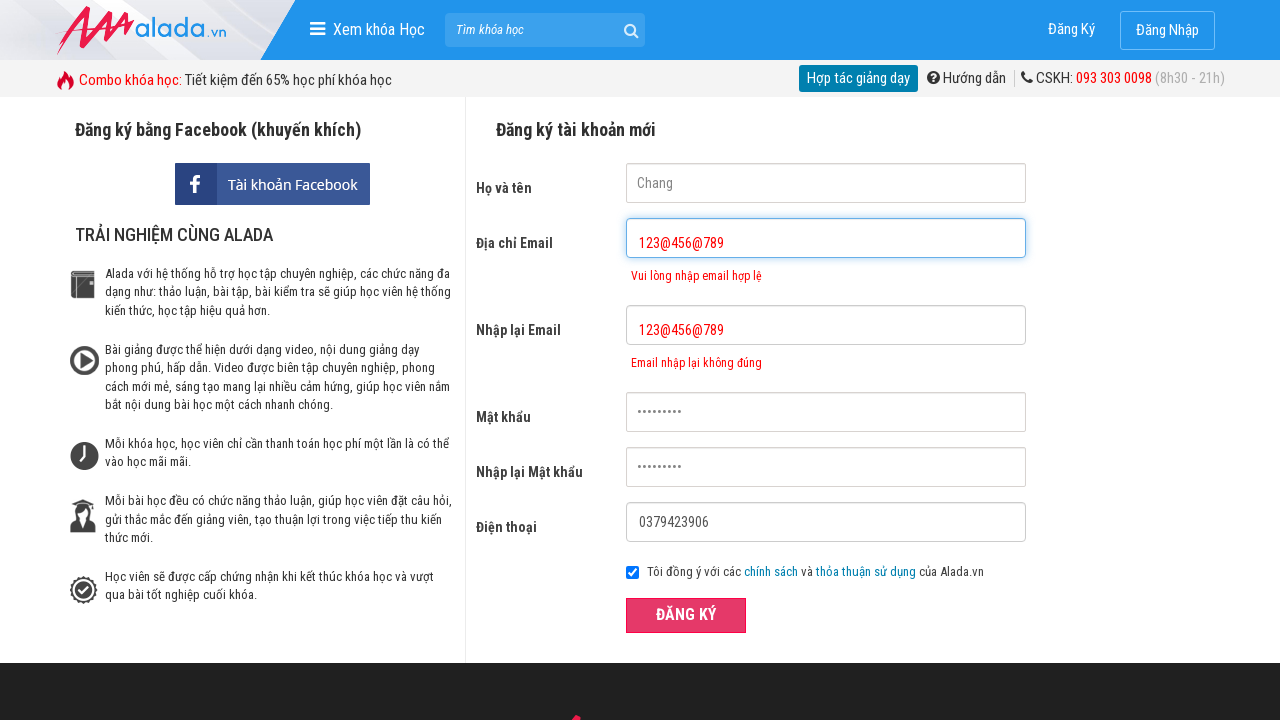

Verified email mismatch error message matches expected text 'Email nhập lại không đúng'
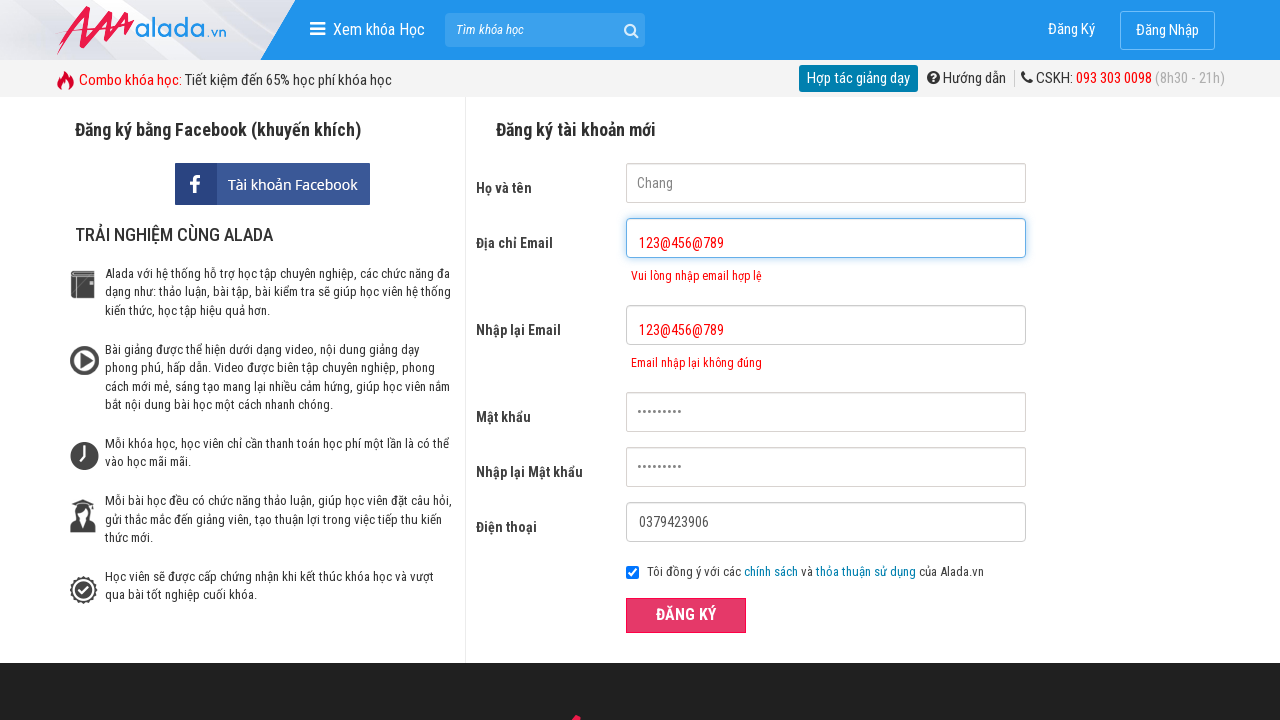

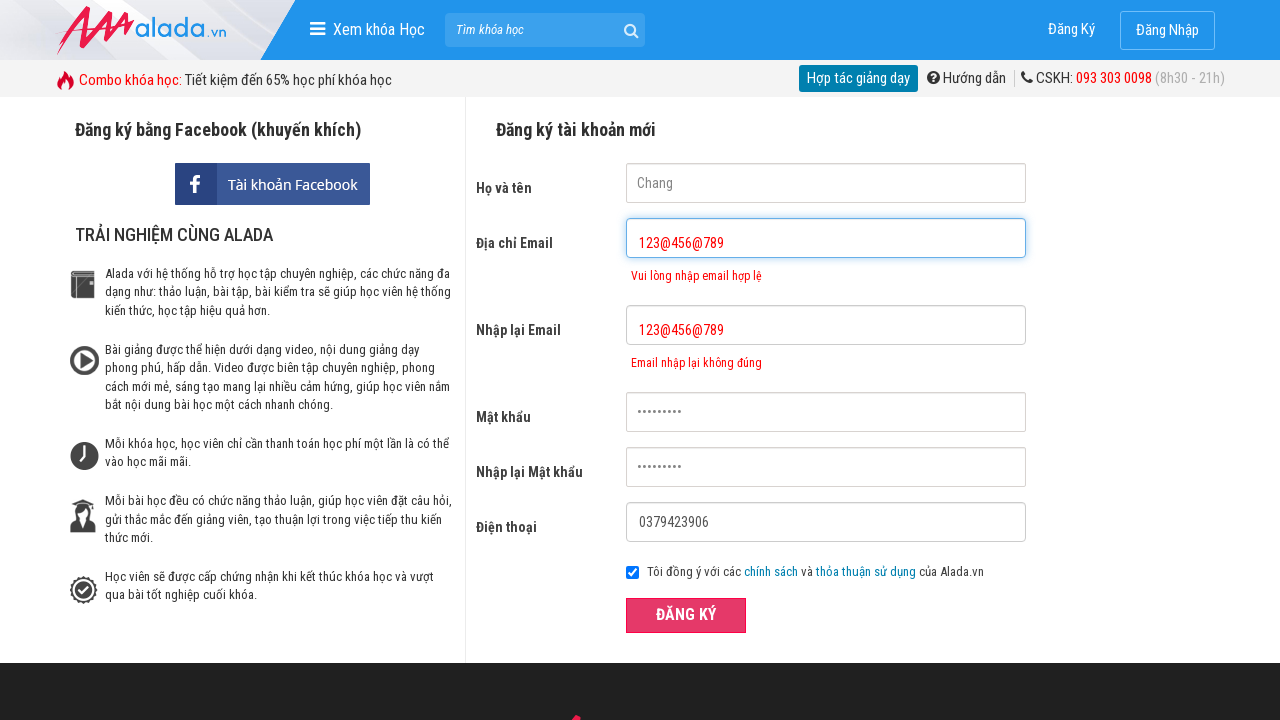